Tests calculator error handling when invalid symbols are entered in the first number field for division operation.

Starting URL: https://gerabarud.github.io/is3-calculadora/

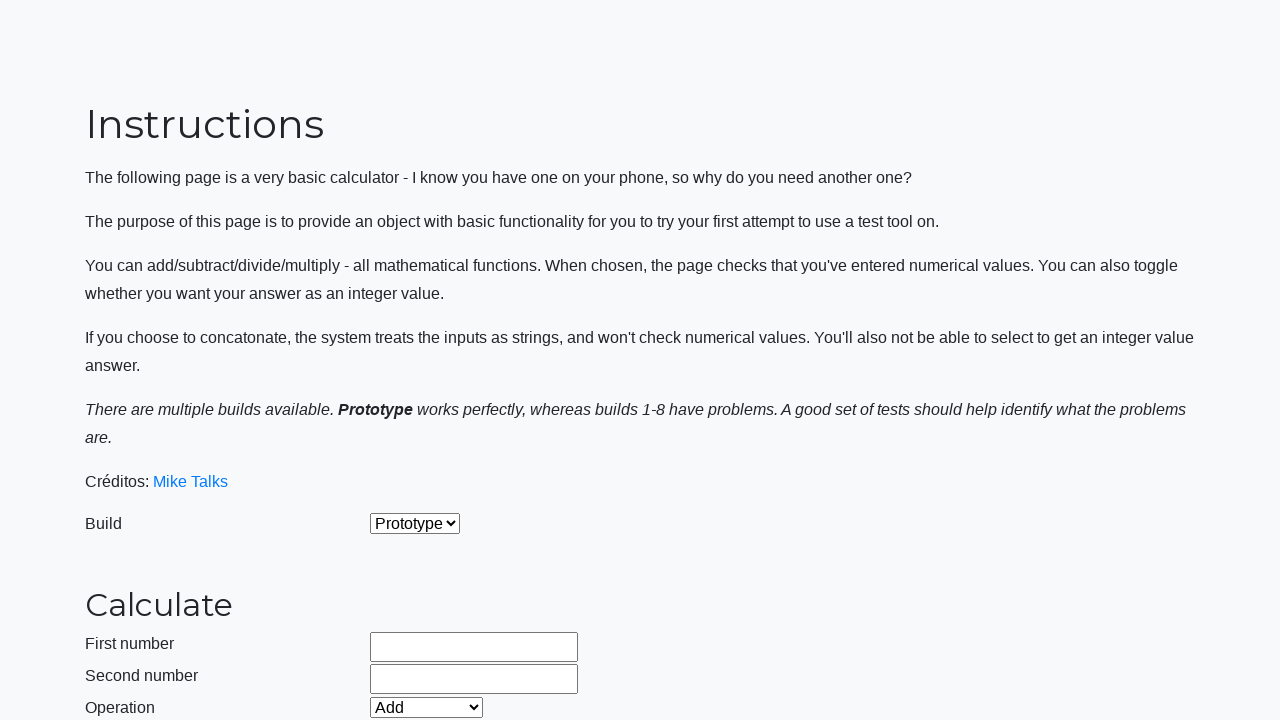

Selected build version '2' on #selectBuild
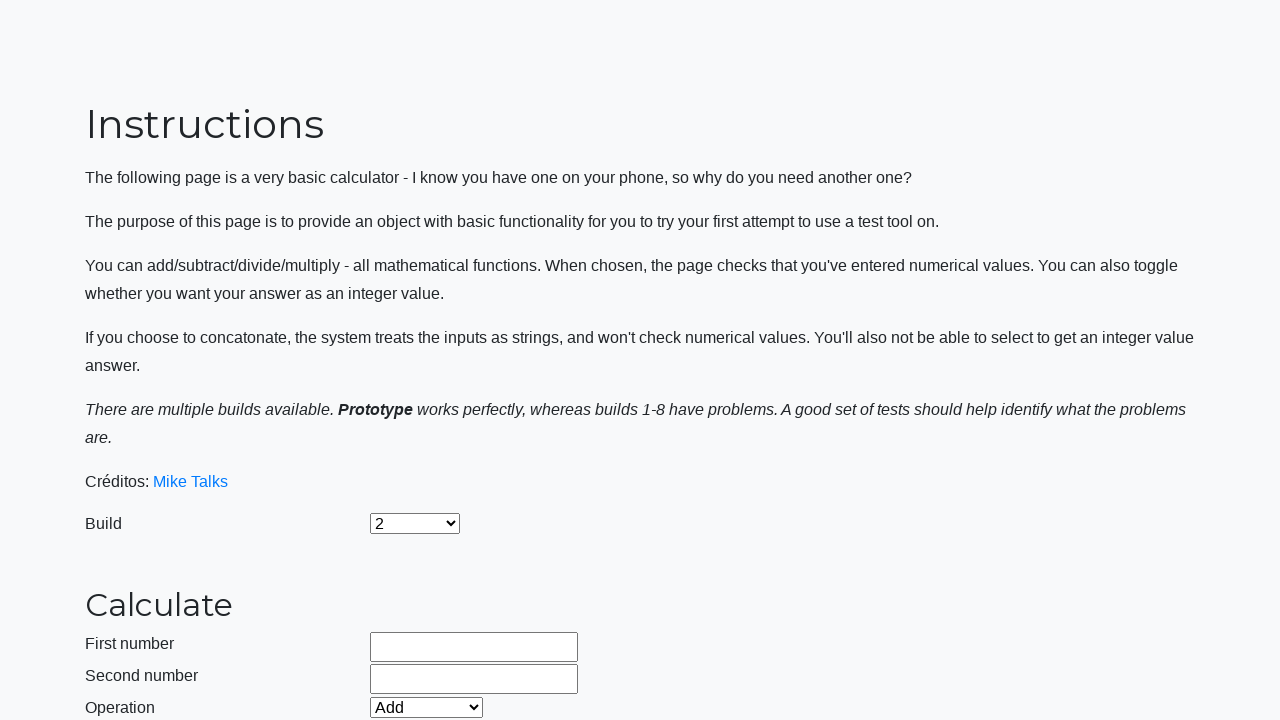

Filled first number field with invalid symbols '##%$' on #number1Field
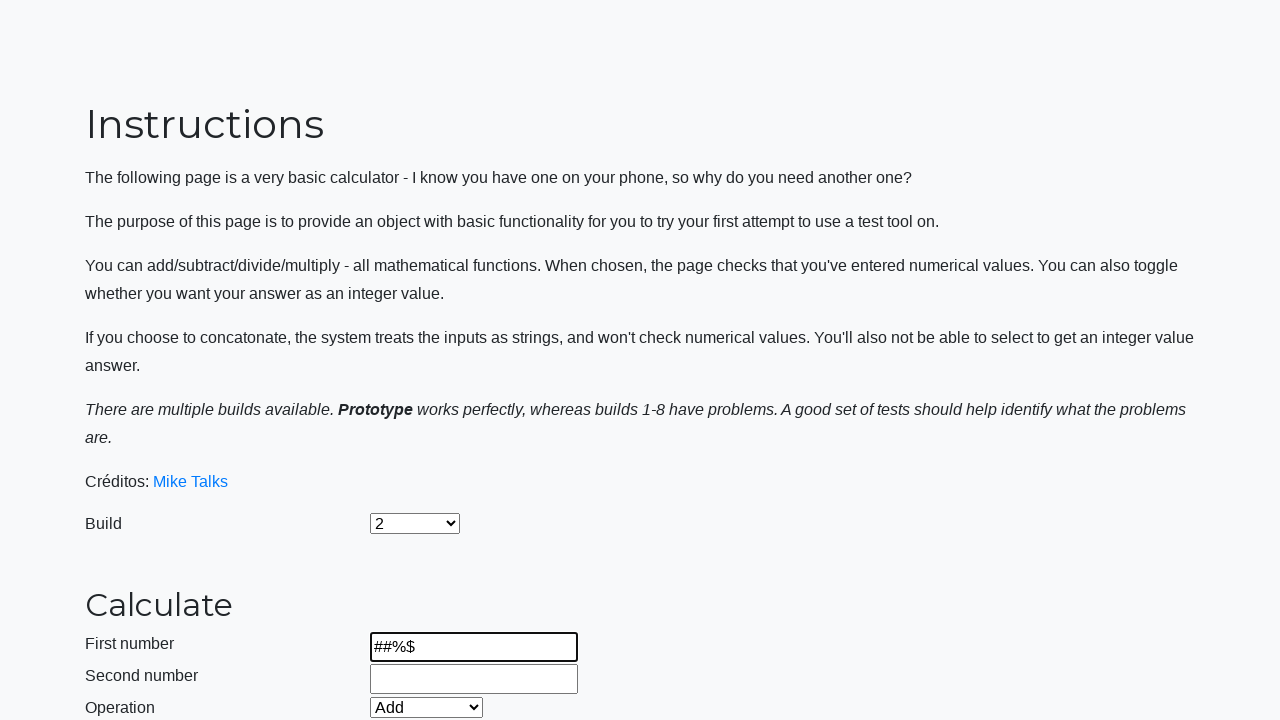

Filled second number field with valid number '15' on #number2Field
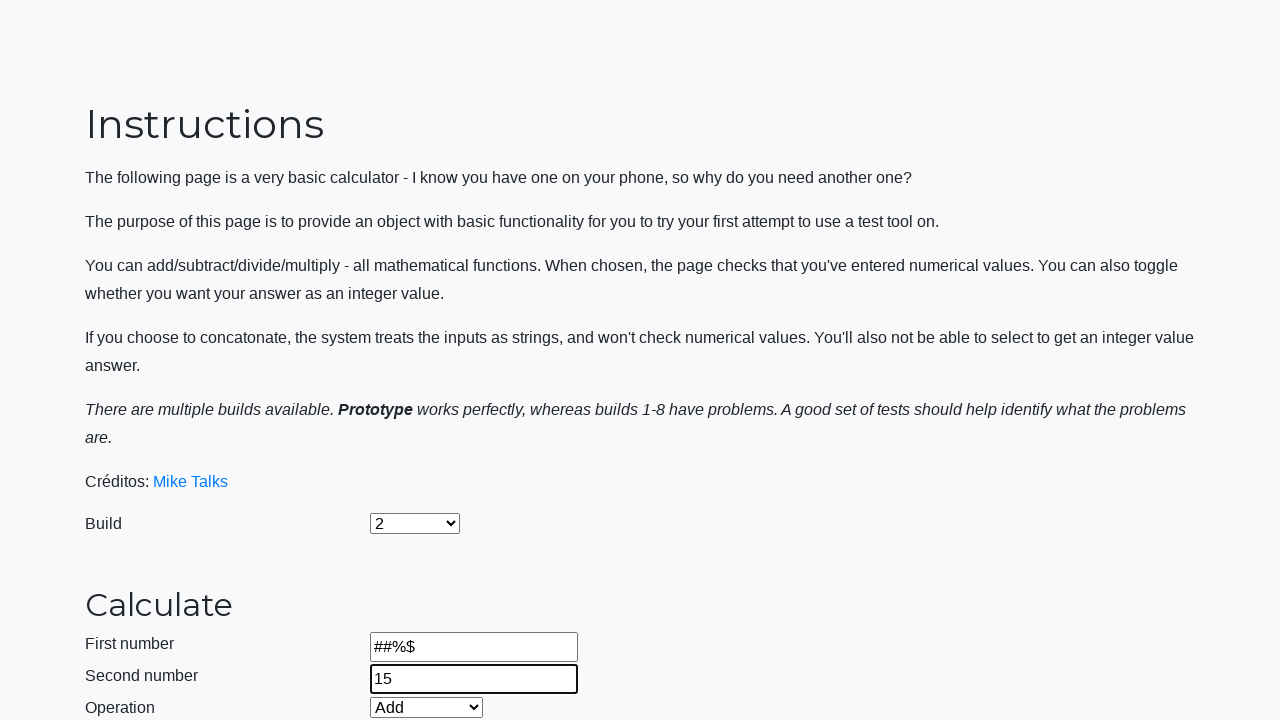

Selected 'Divide' operation from dropdown on #selectOperationDropdown
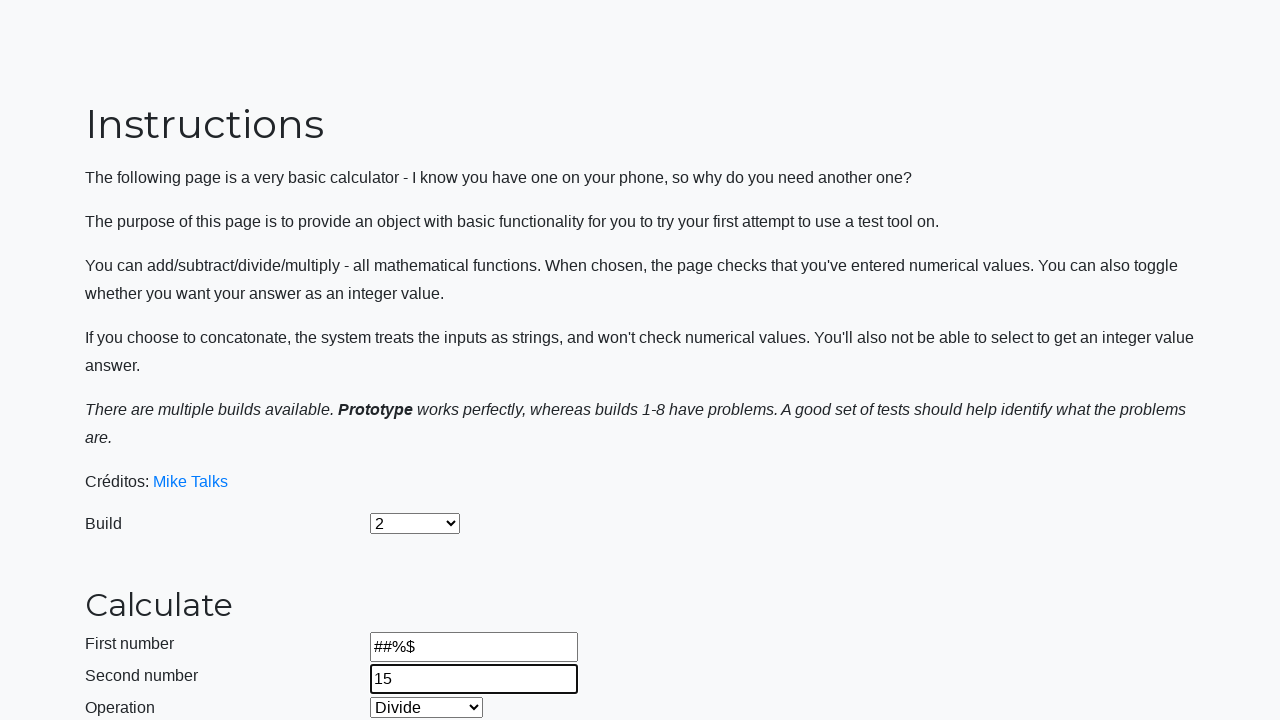

Clicked calculate button to perform division at (422, 451) on #calculateButton
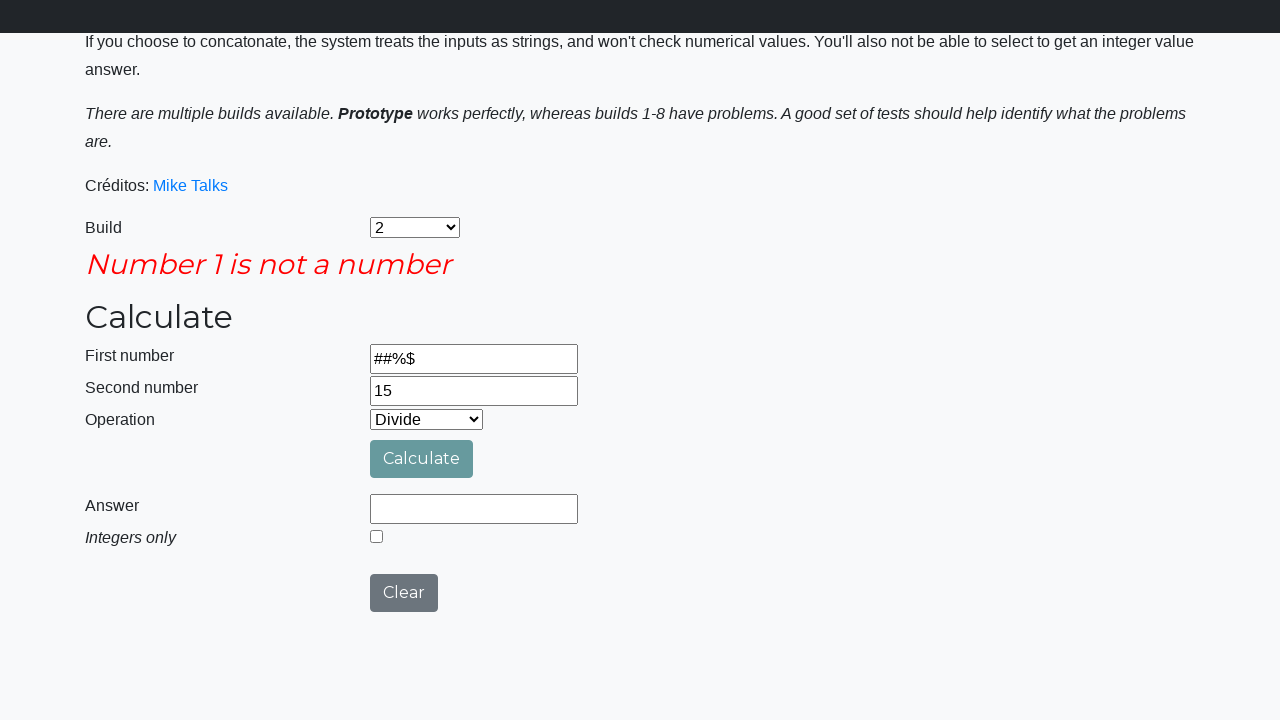

Waited 1000ms for calculator to process
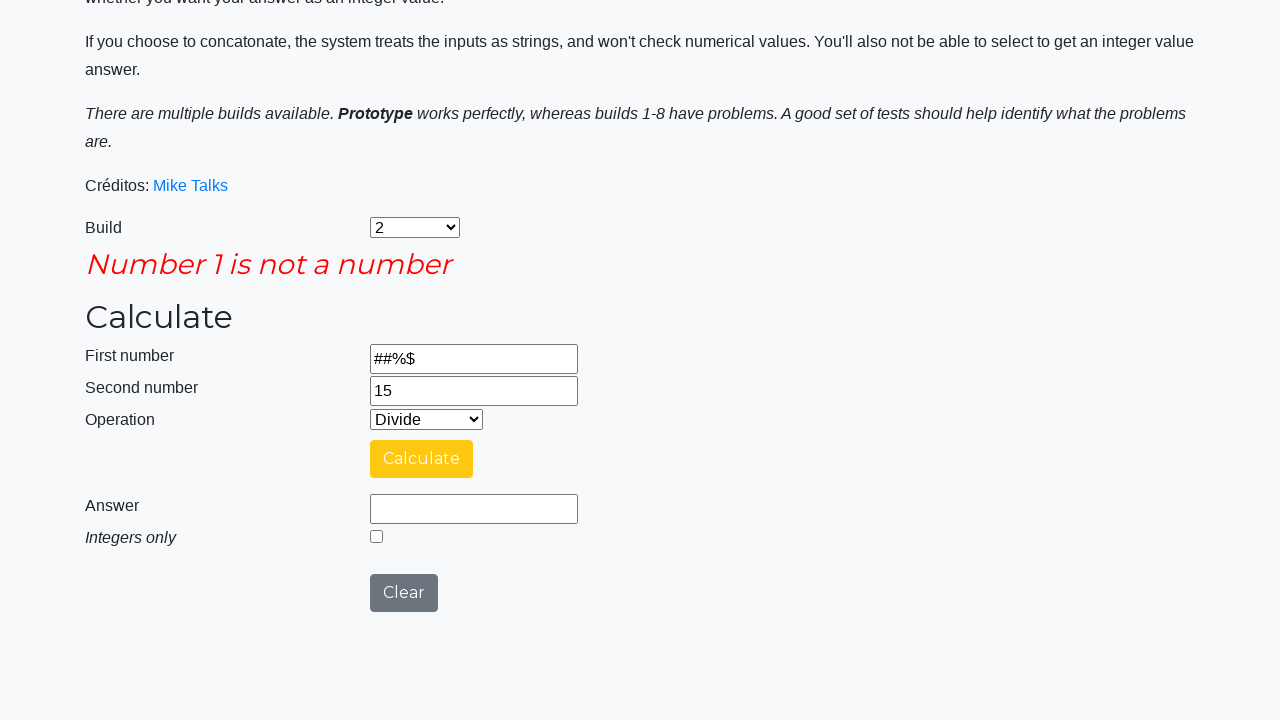

Clicked integers only checkbox at (376, 536) on #integerSelect
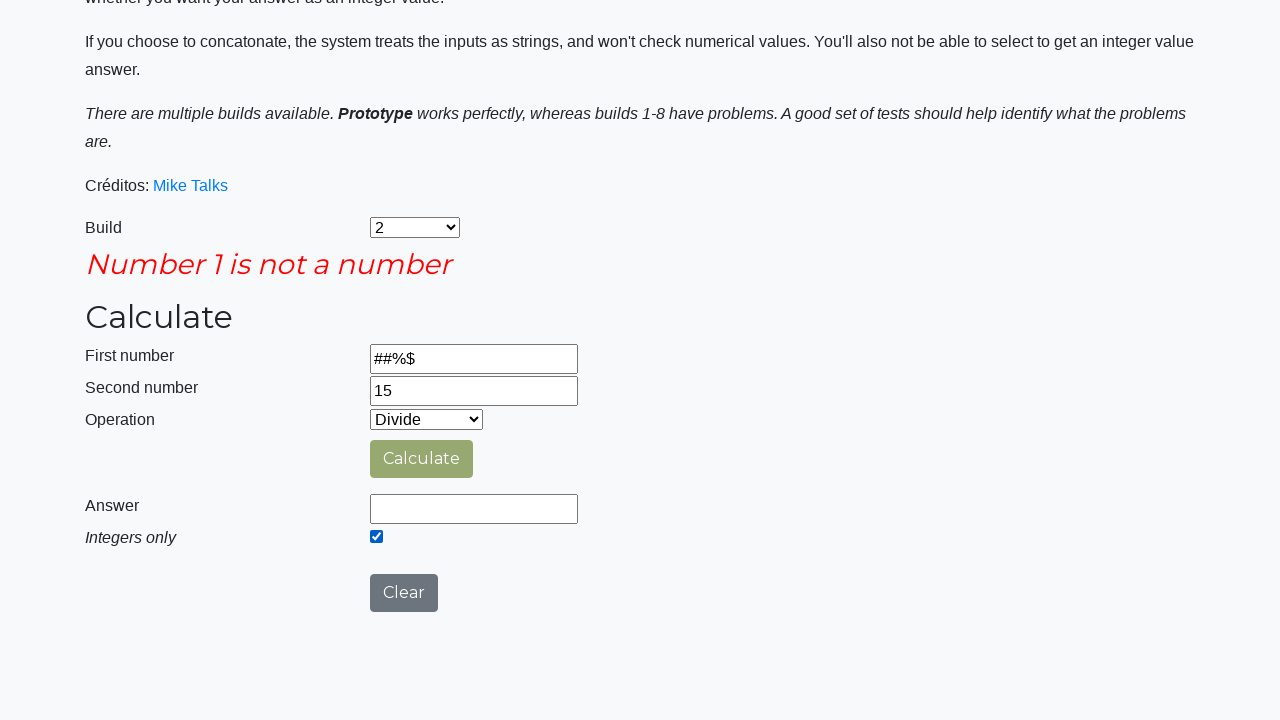

Clicked calculate button again with integers only option enabled at (422, 459) on #calculateButton
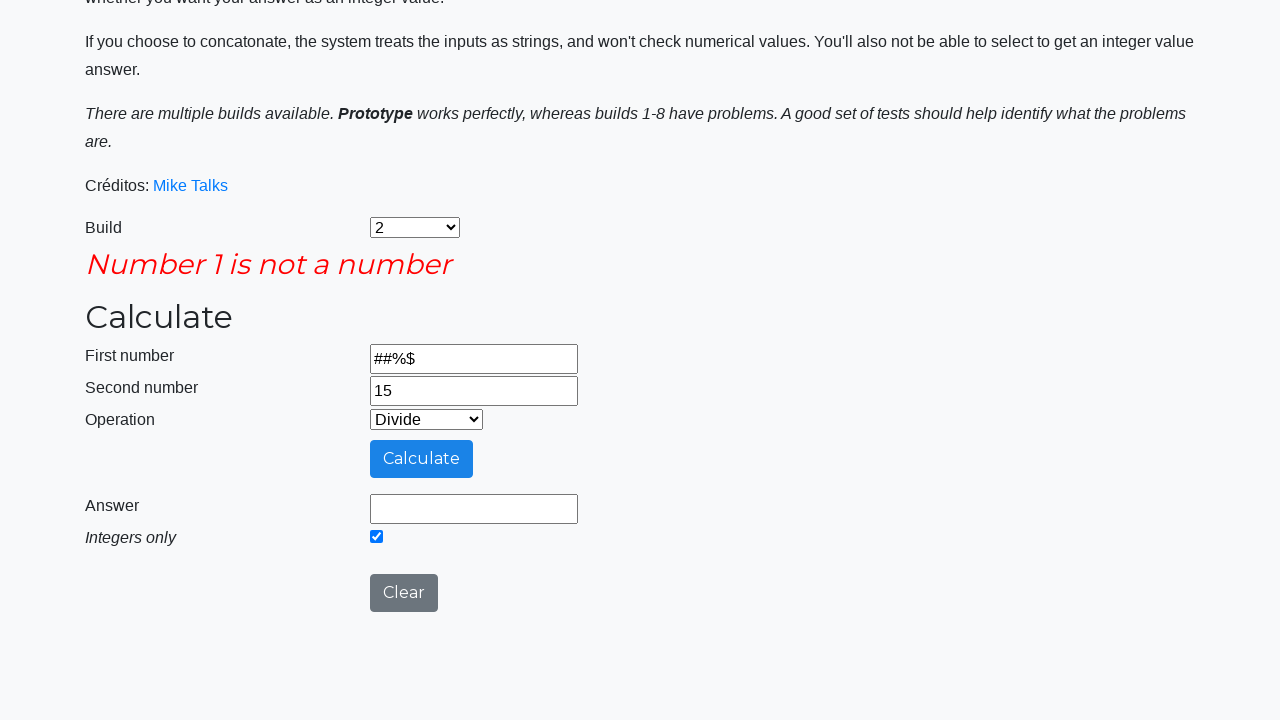

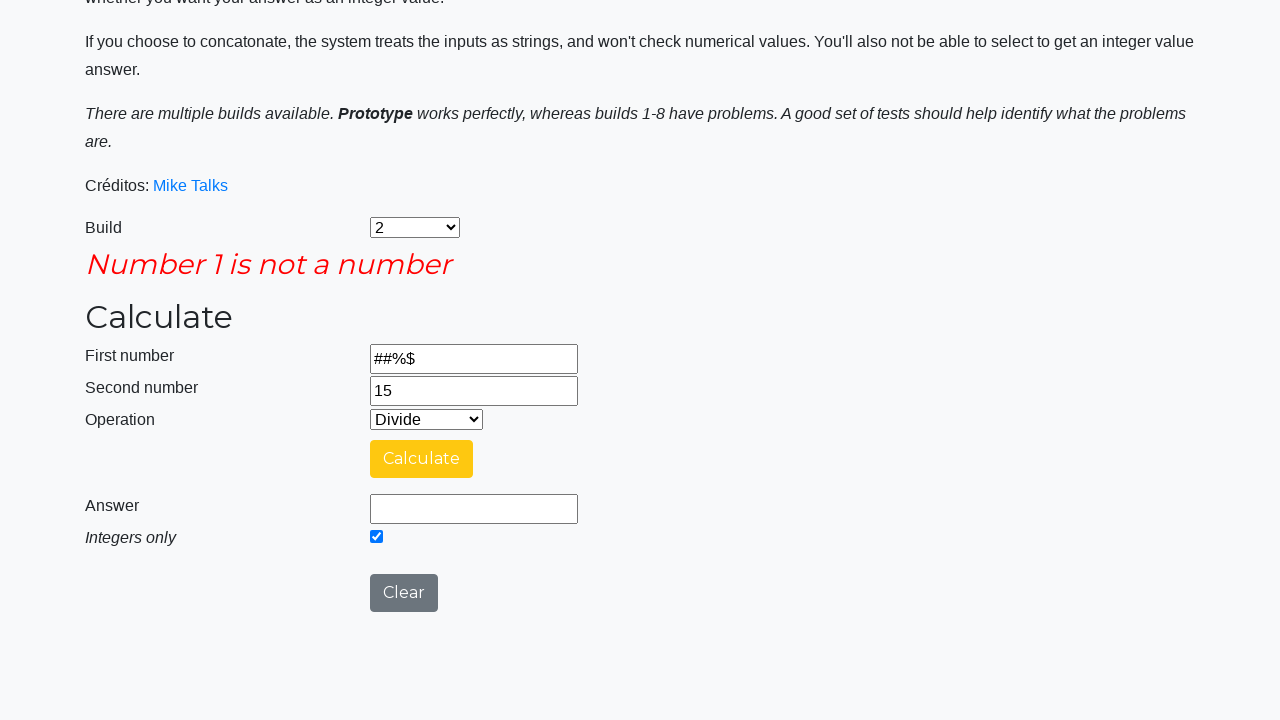